Tests dialog/alert handling by navigating to the Dialog page and interacting with prompt alerts on the LetCode practice page

Starting URL: https://letcode.in/test

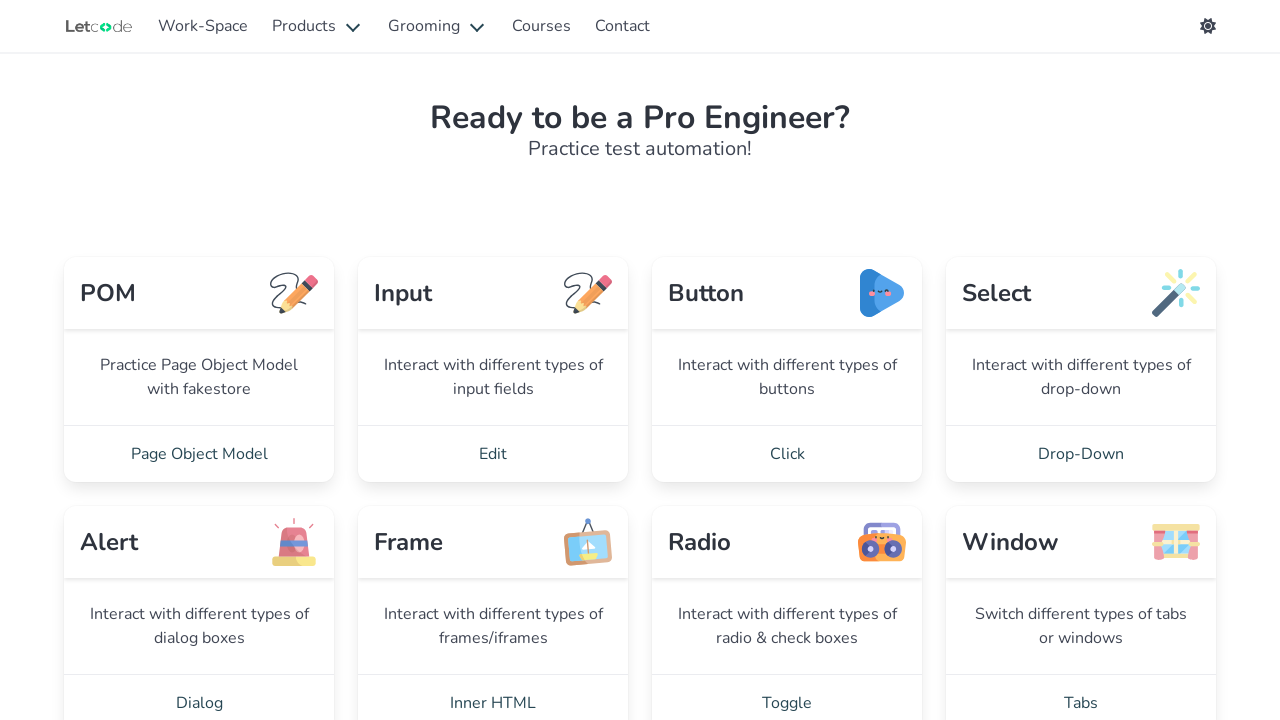

Clicked Work-Space link to navigate to workspace at (203, 26) on internal:role=link[name="Work-Space"i]
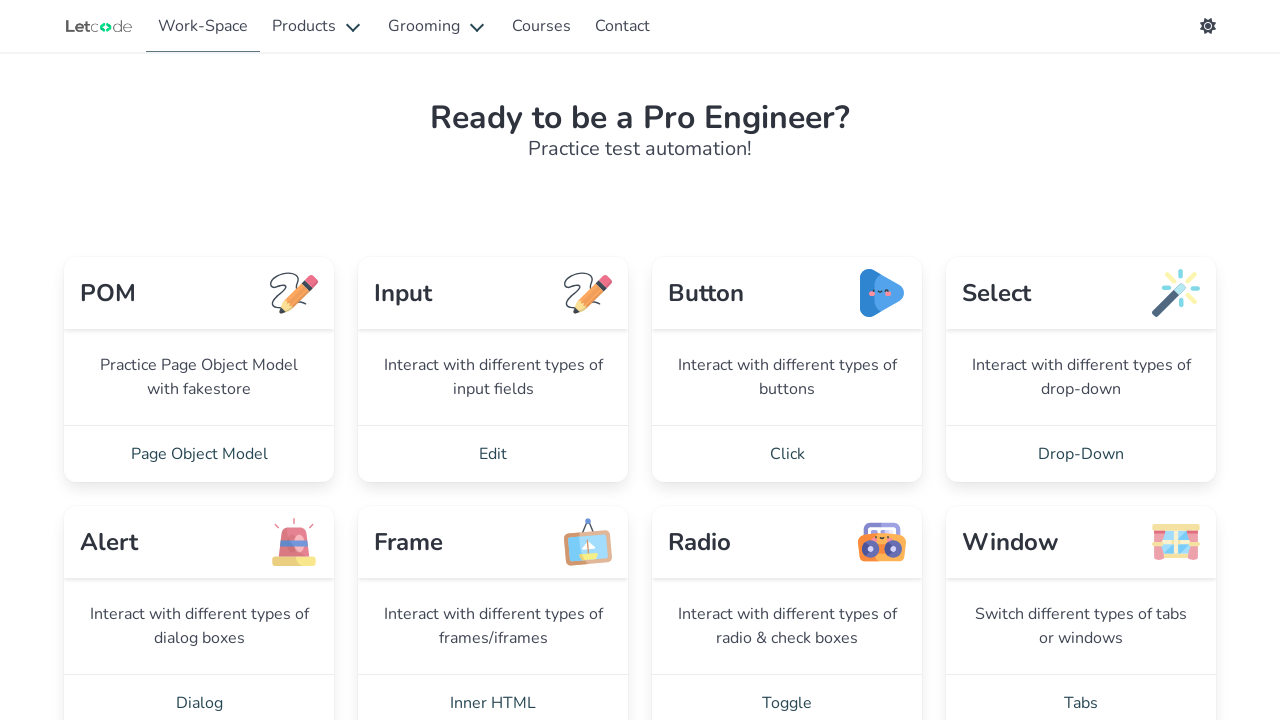

Clicked Dialog link to navigate to Dialog page at (199, 692) on internal:role=link[name="Dialog"i]
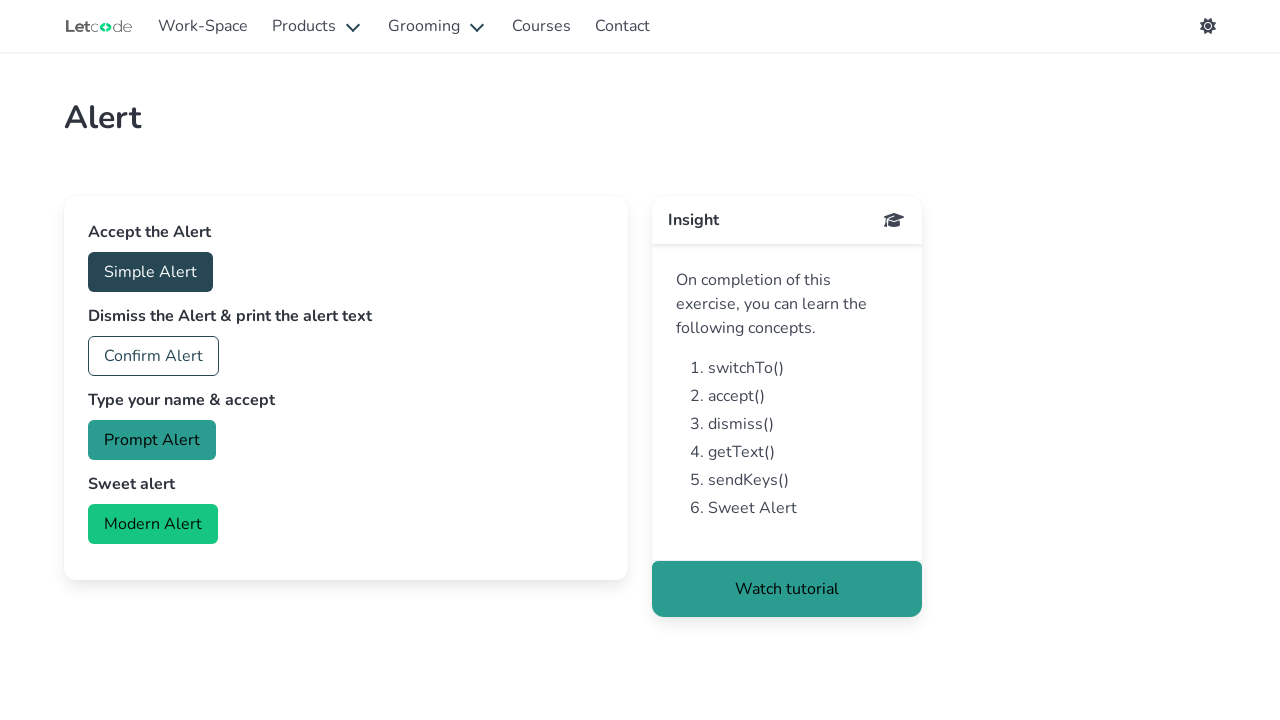

Set up dialog handler to accept prompts
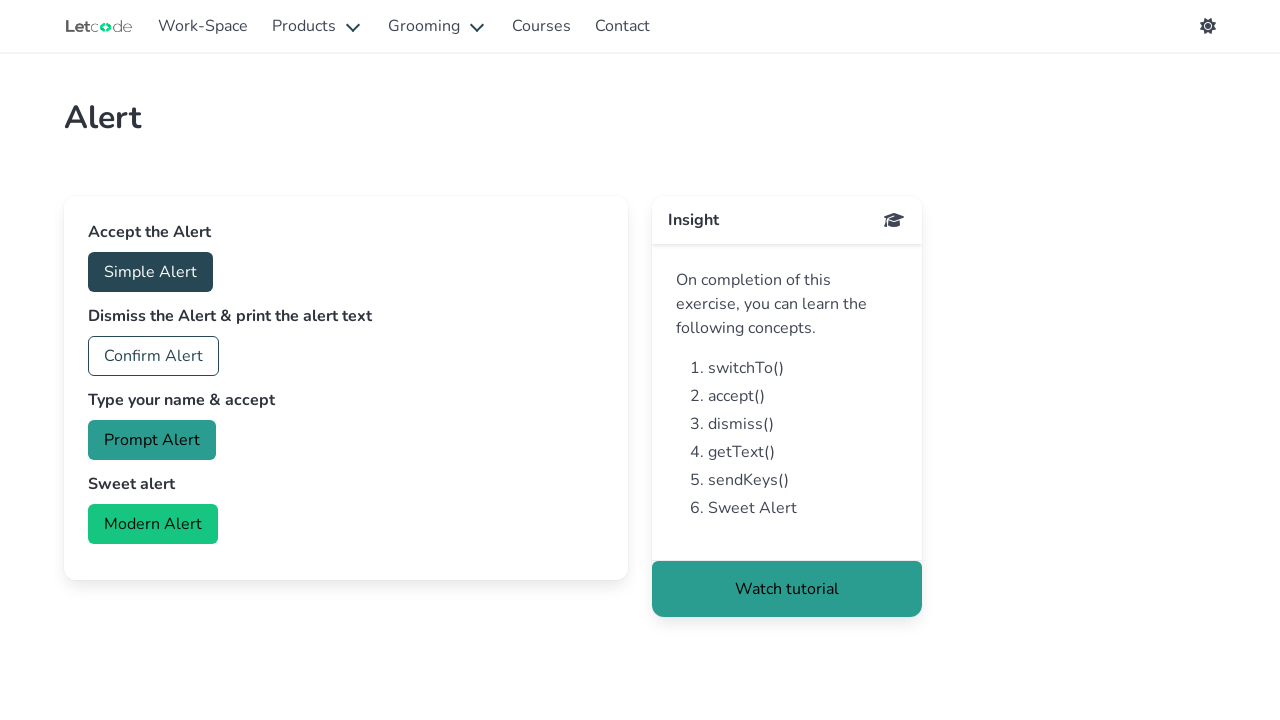

Clicked Prompt Alert button to trigger dialog at (152, 440) on internal:role=button[name="Prompt Alert"i]
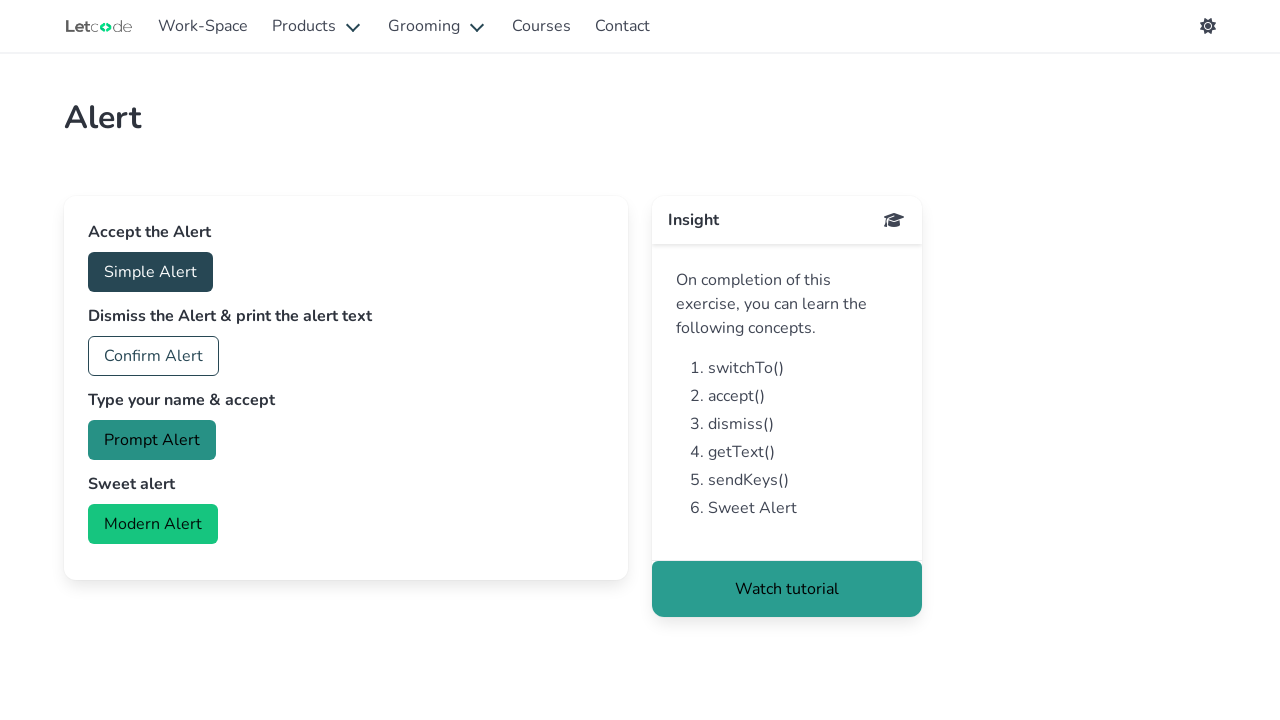

Waited for dialog handling to complete
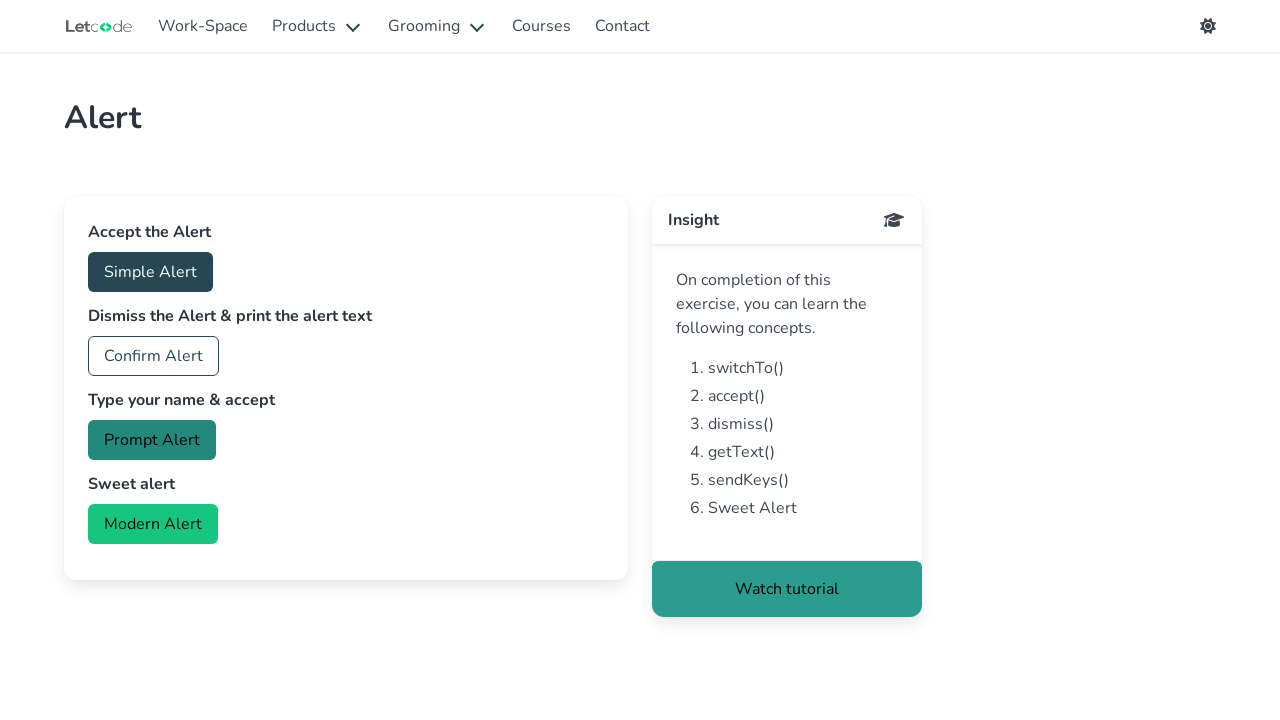

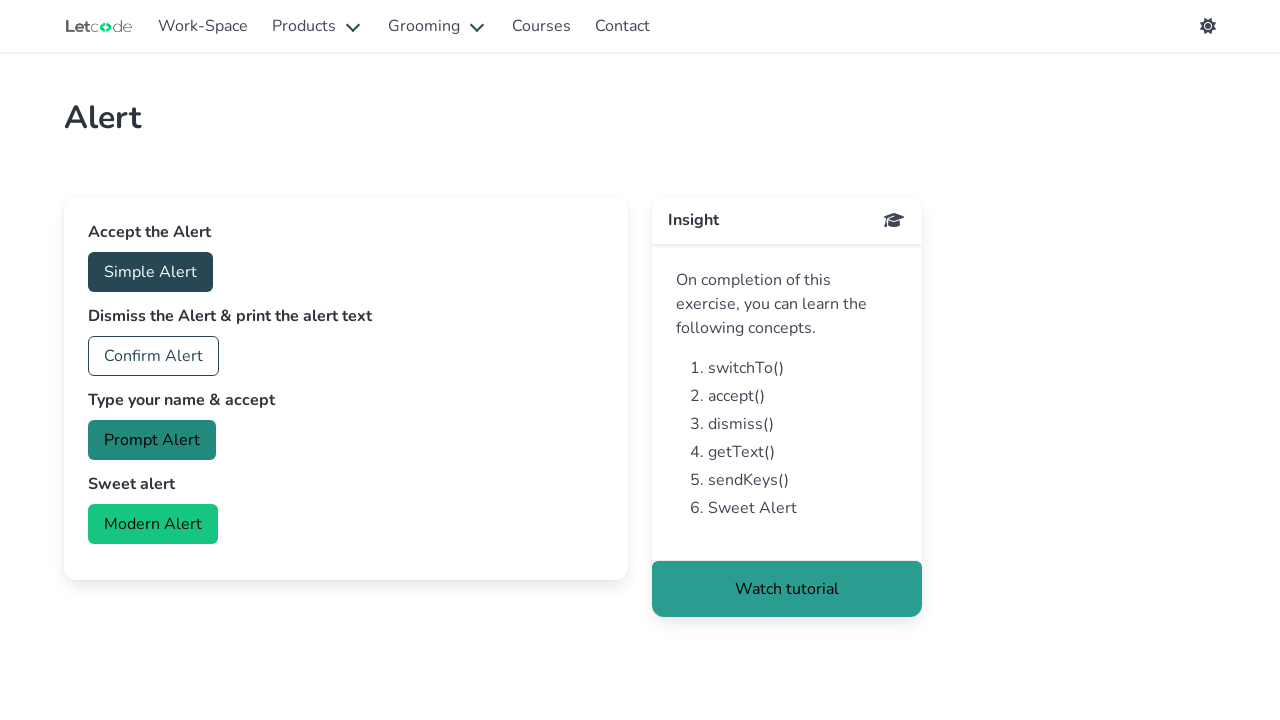